Tests multi-select dropdown functionality by selecting multiple color options

Starting URL: https://demoqa.com

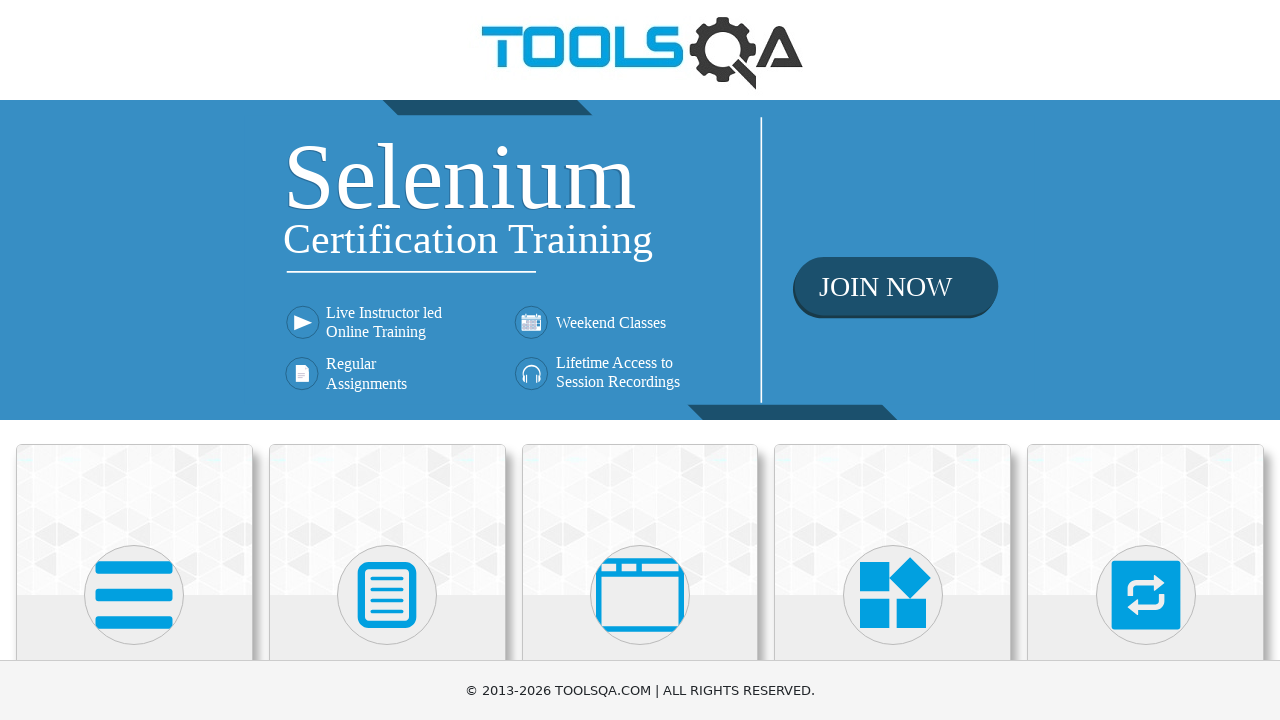

Clicked on Widgets section at (893, 360) on text=Widgets
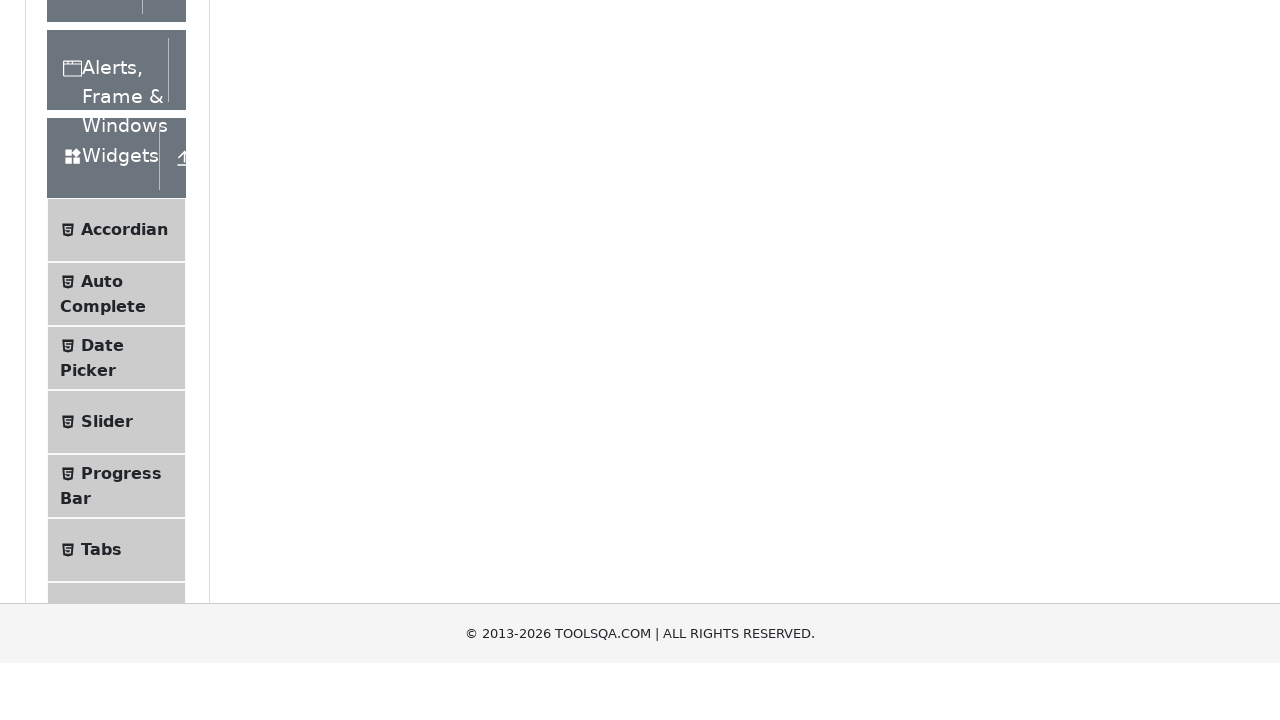

Clicked on Select Menu in left panel at (109, 374) on div.left-pannel >> text="Select Menu"
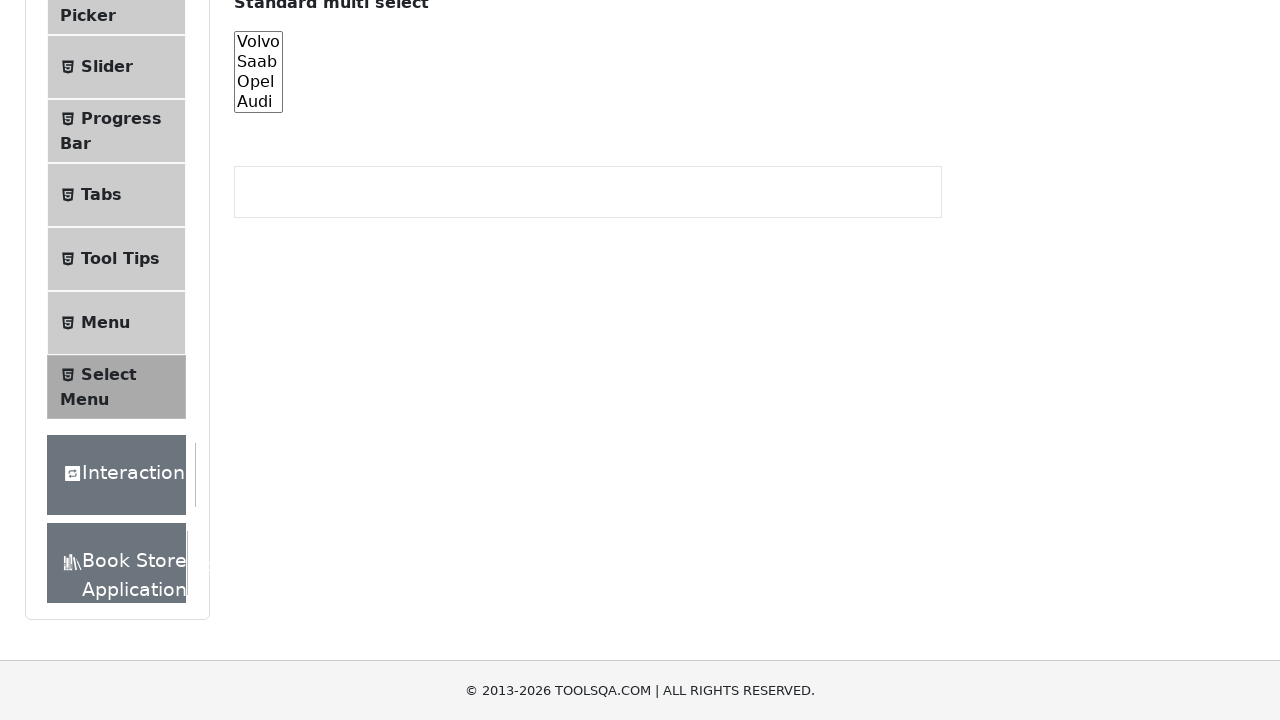

Clicked on multiselect dropdown to open menu at (405, 360) on xpath=//b[text()="Multiselect drop down"]/../../div
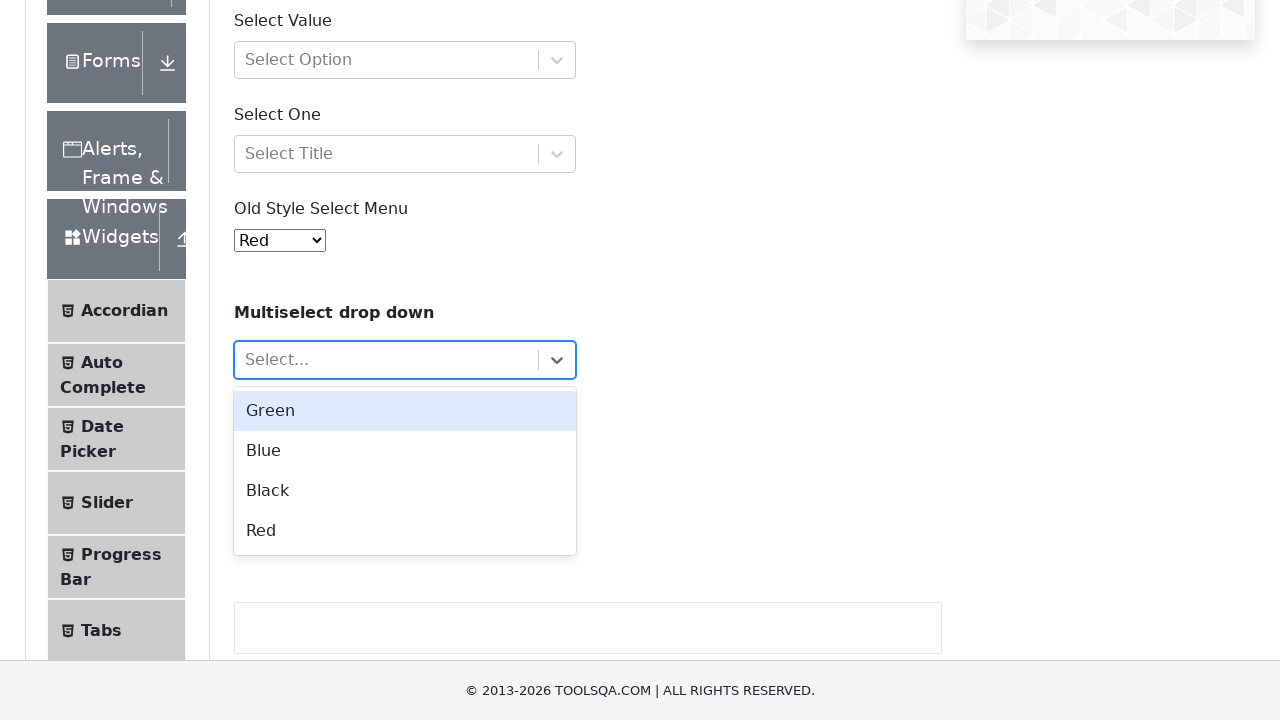

Selected Green color option from dropdown at (405, 411) on xpath=//b[text()="Multiselect drop down"]/../../div >> xpath=//div[2]//*[text()=
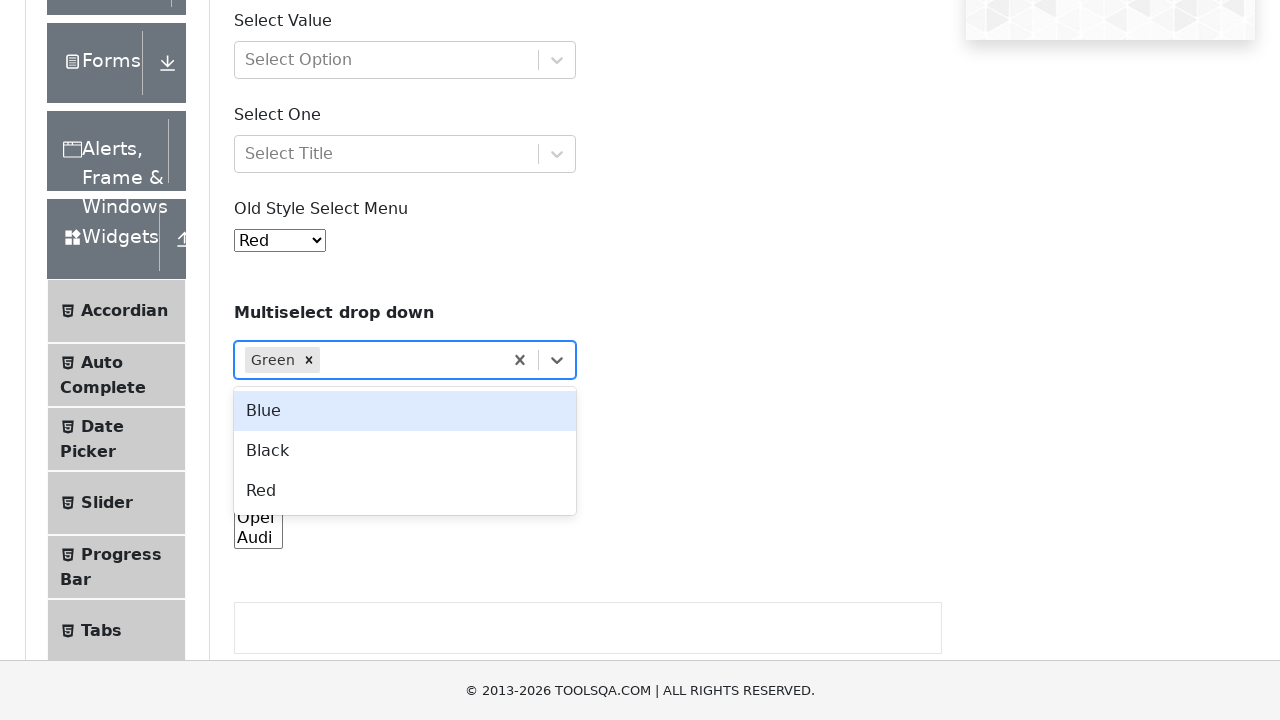

Selected Red color option from dropdown at (405, 491) on xpath=//b[text()="Multiselect drop down"]/../../div >> xpath=//div[2]//*[text()=
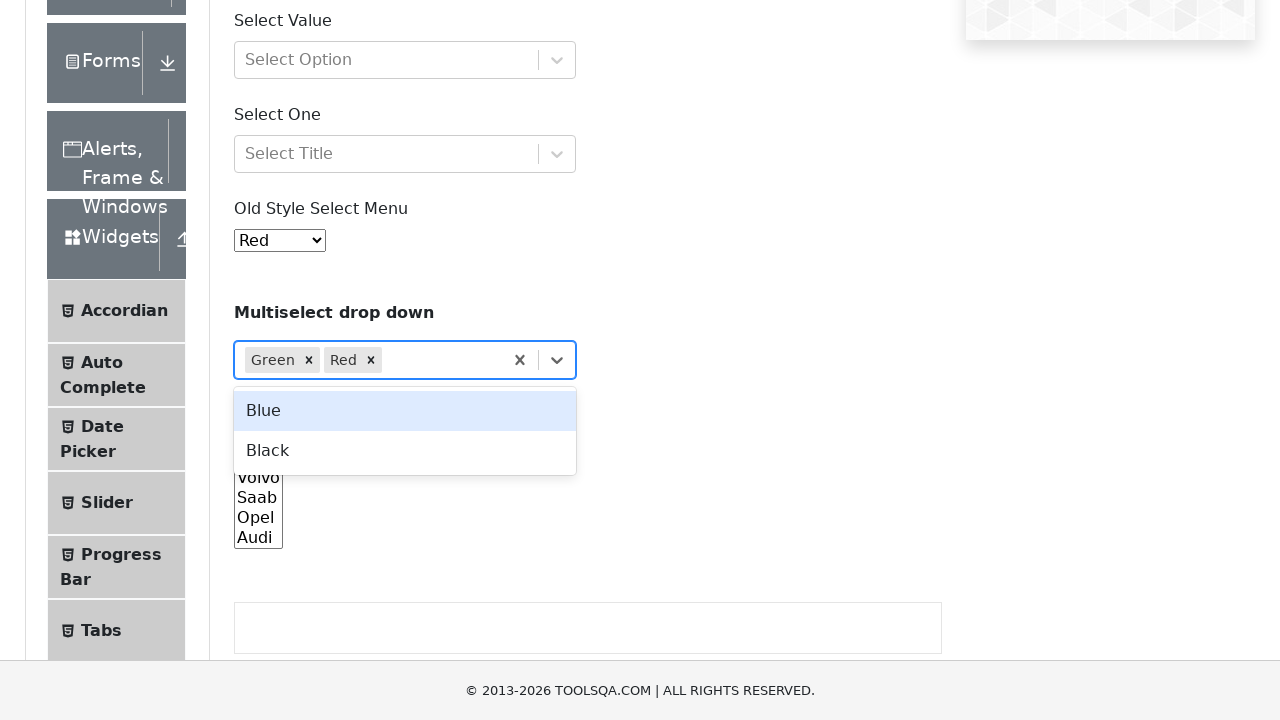

Selected Blue color option from dropdown at (405, 411) on xpath=//b[text()='Multiselect drop down']/../../div//div[contains(@class, 'menu'
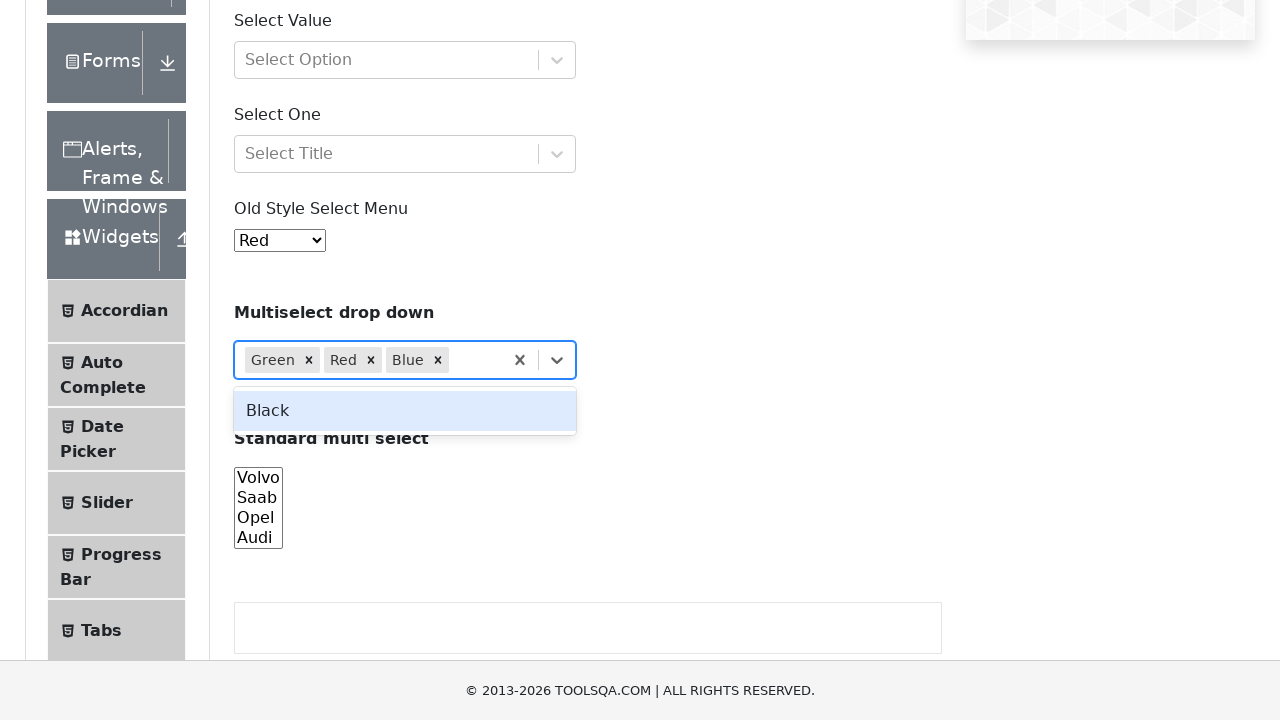

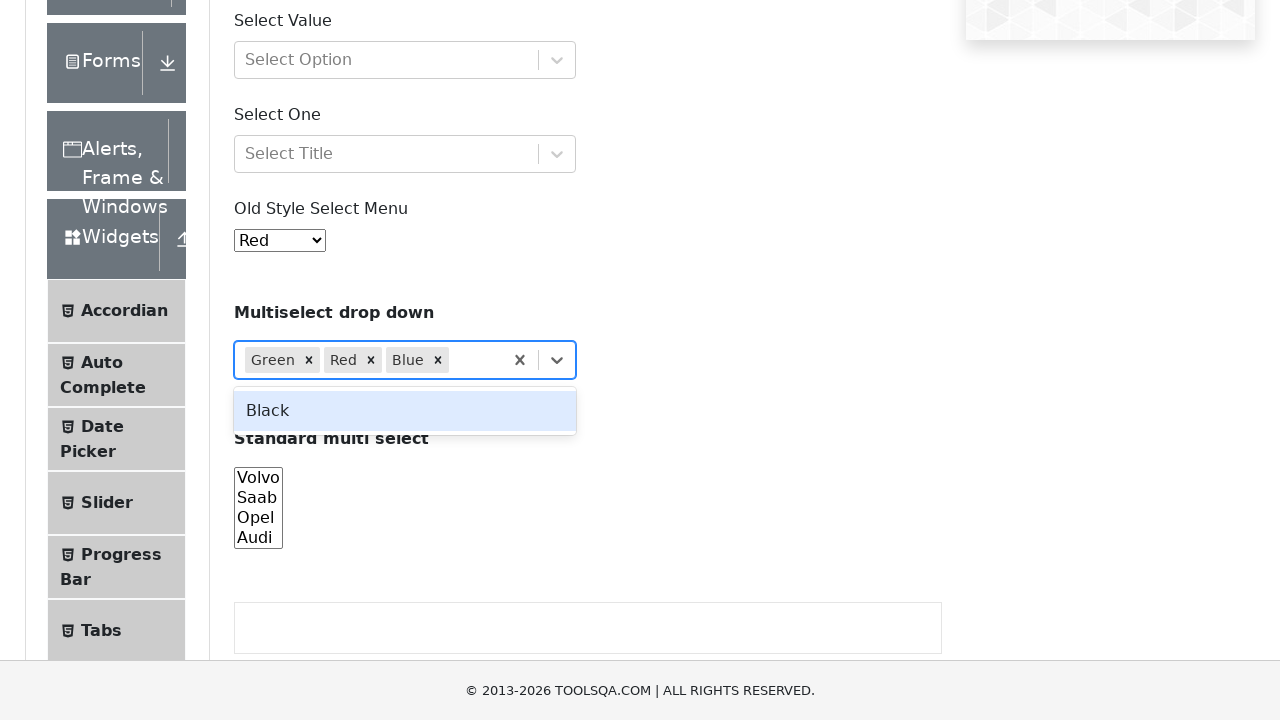